Tests number input field functionality by navigating to the inputs page and entering values using keyboard keys including arrow keys to increment/decrement

Starting URL: http://the-internet.herokuapp.com/

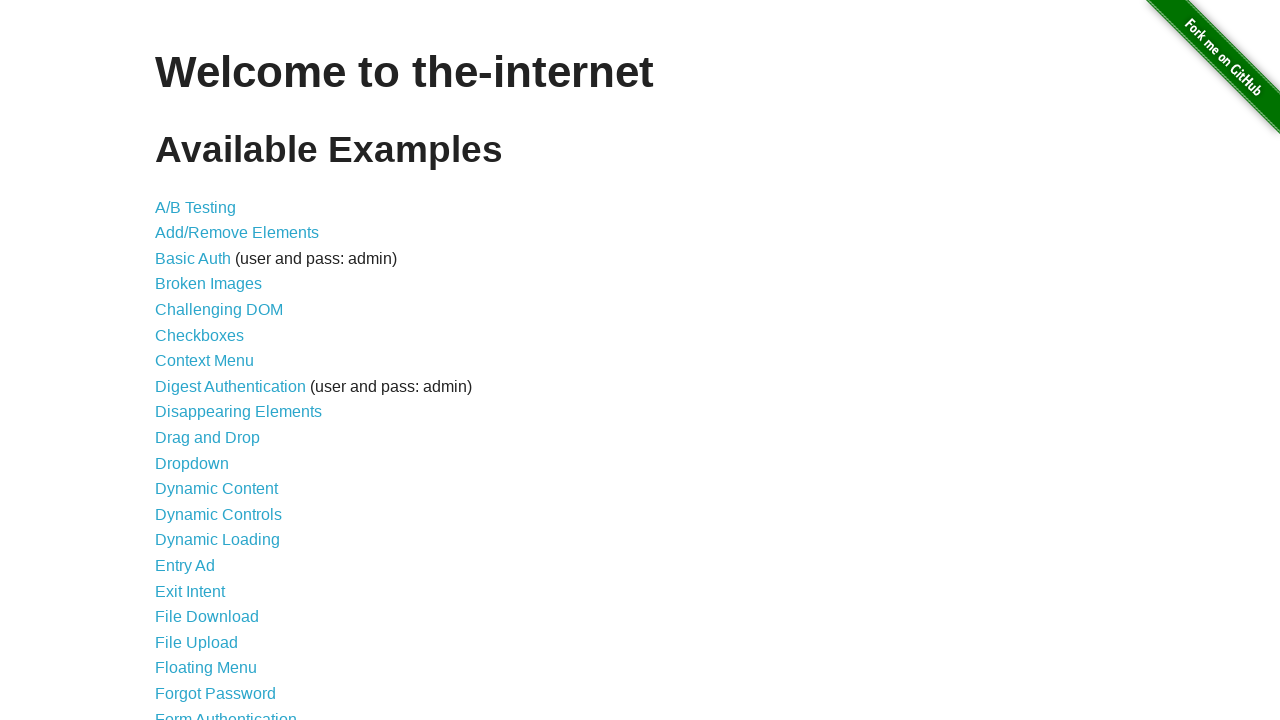

Clicked on the Inputs link at (176, 361) on text=Inputs
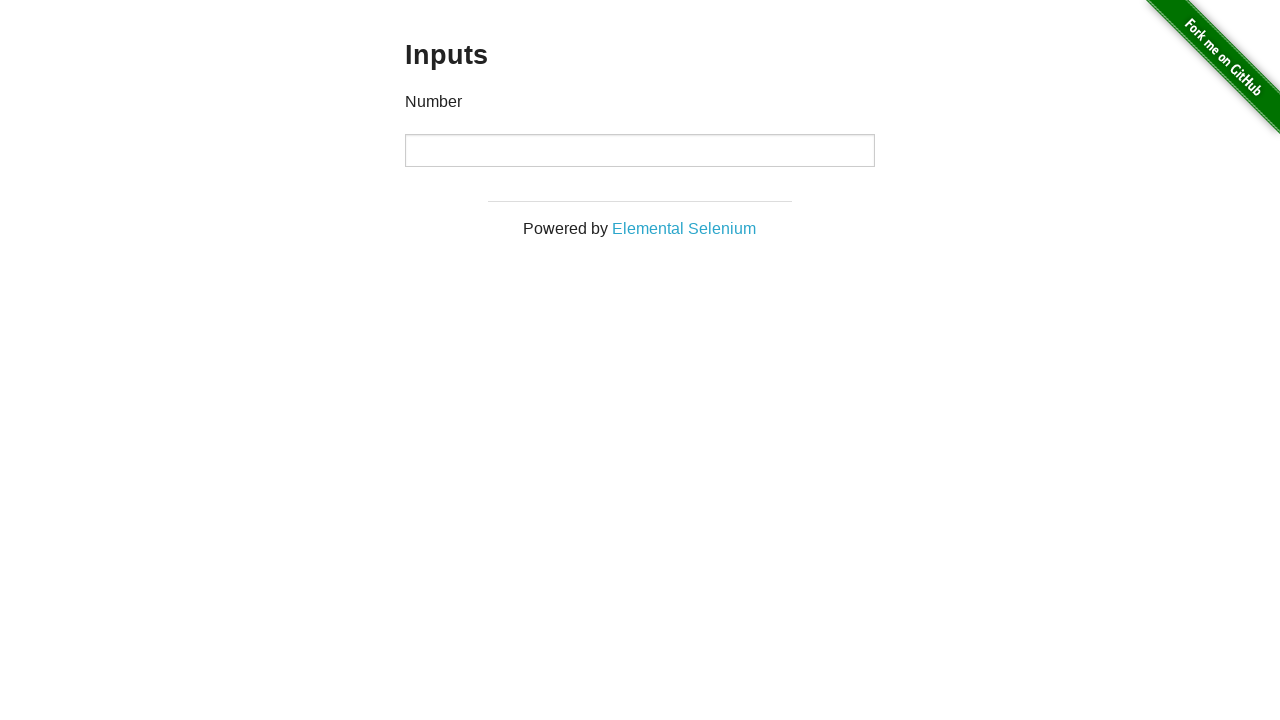

Pressed '1' key in the number input field on xpath=//*[@id="content"]/div/div/div/input
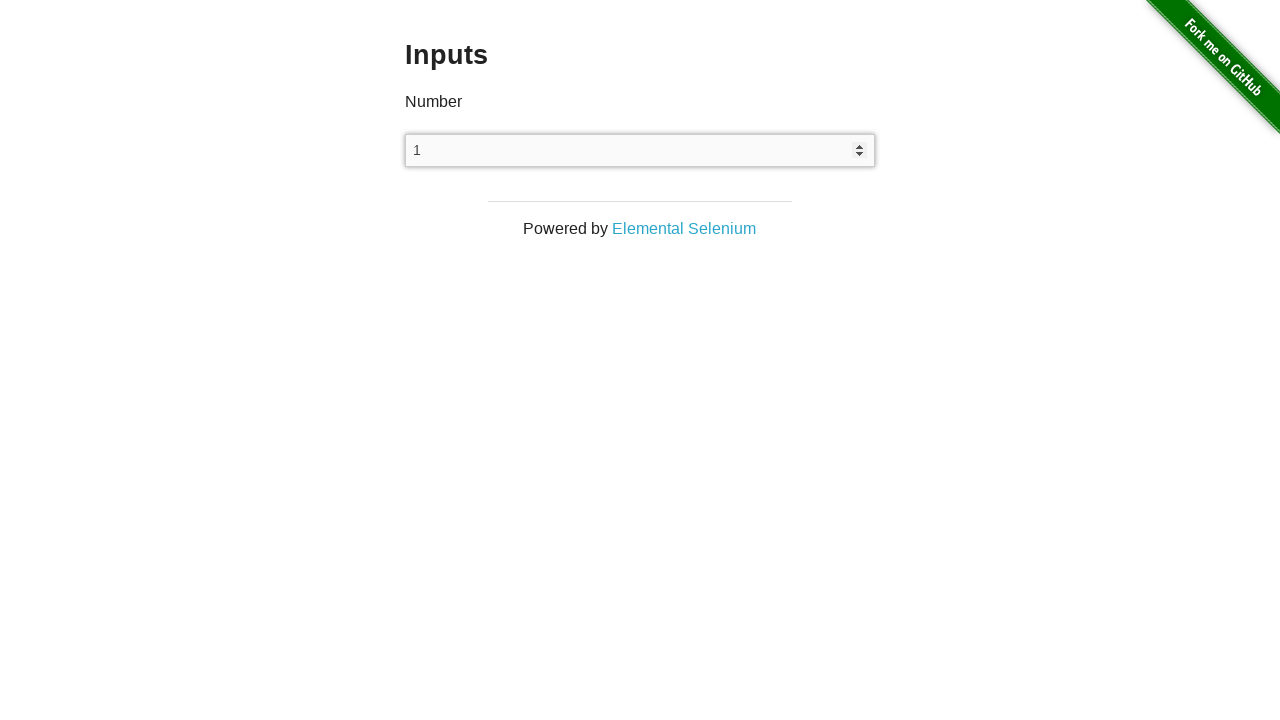

Pressed ArrowUp key to increment the number value on xpath=//*[@id="content"]/div/div/div/input
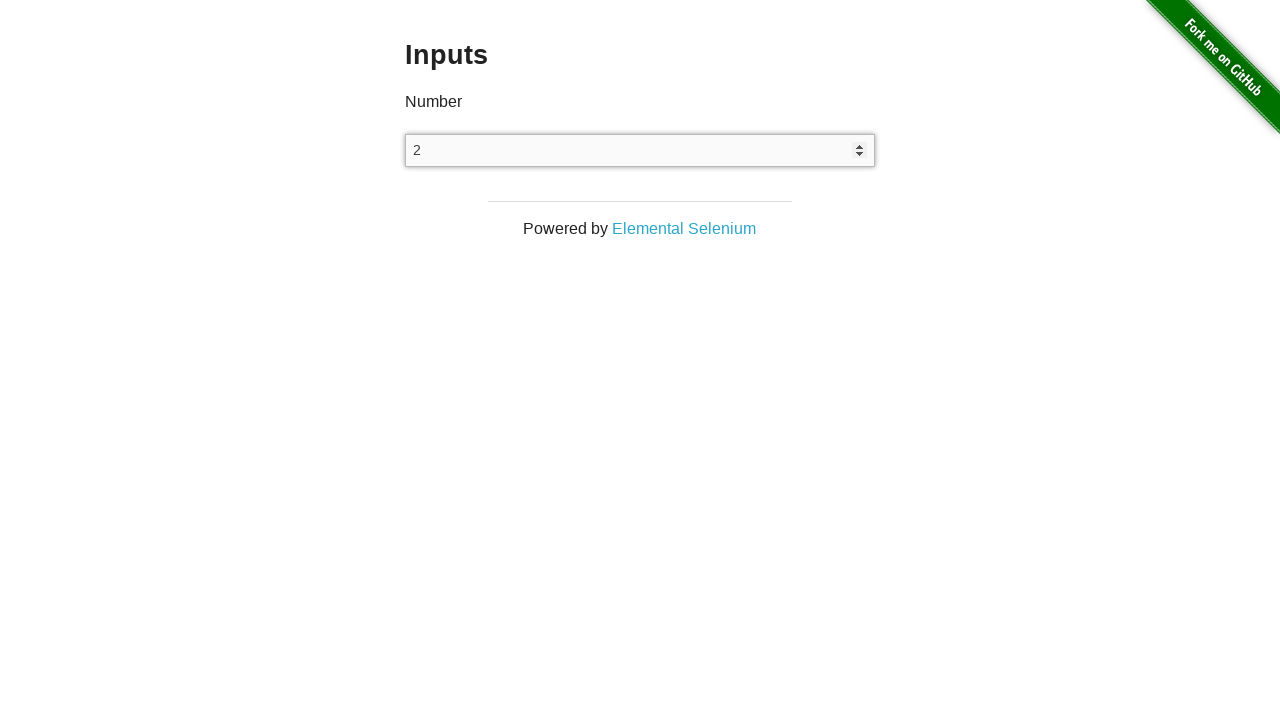

Pressed ArrowDown key to decrement the number value on xpath=//*[@id="content"]/div/div/div/input
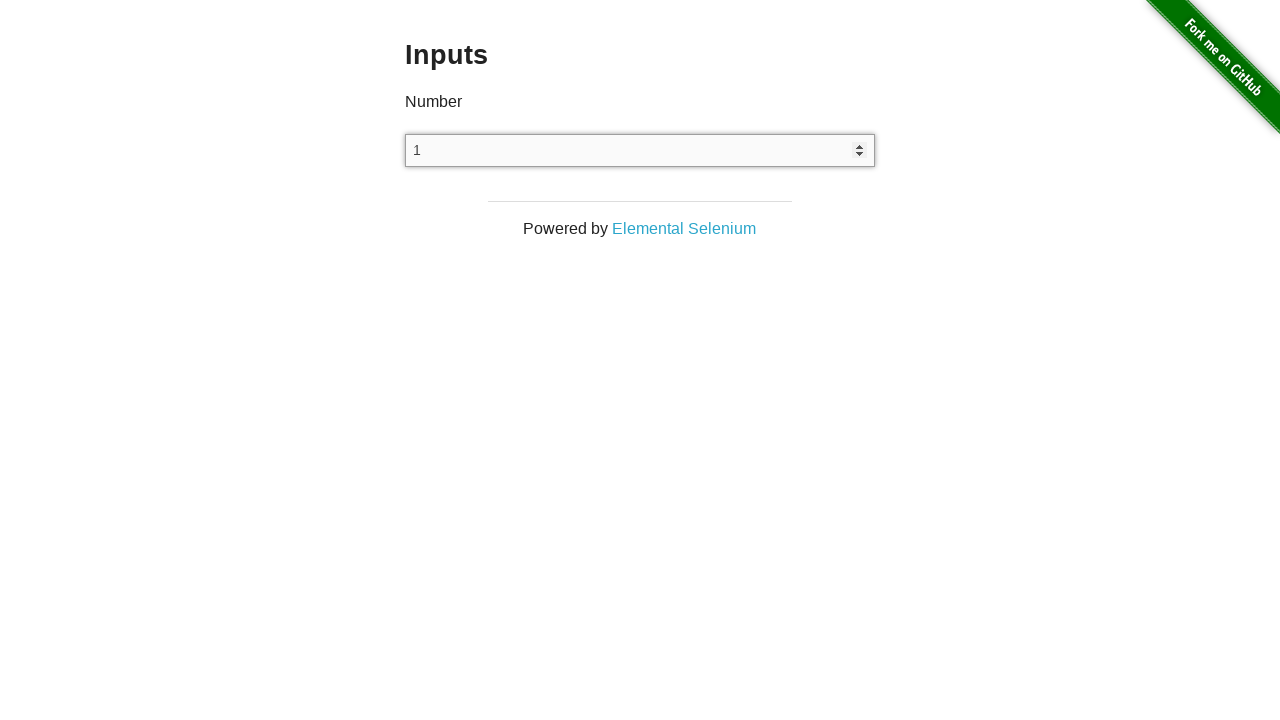

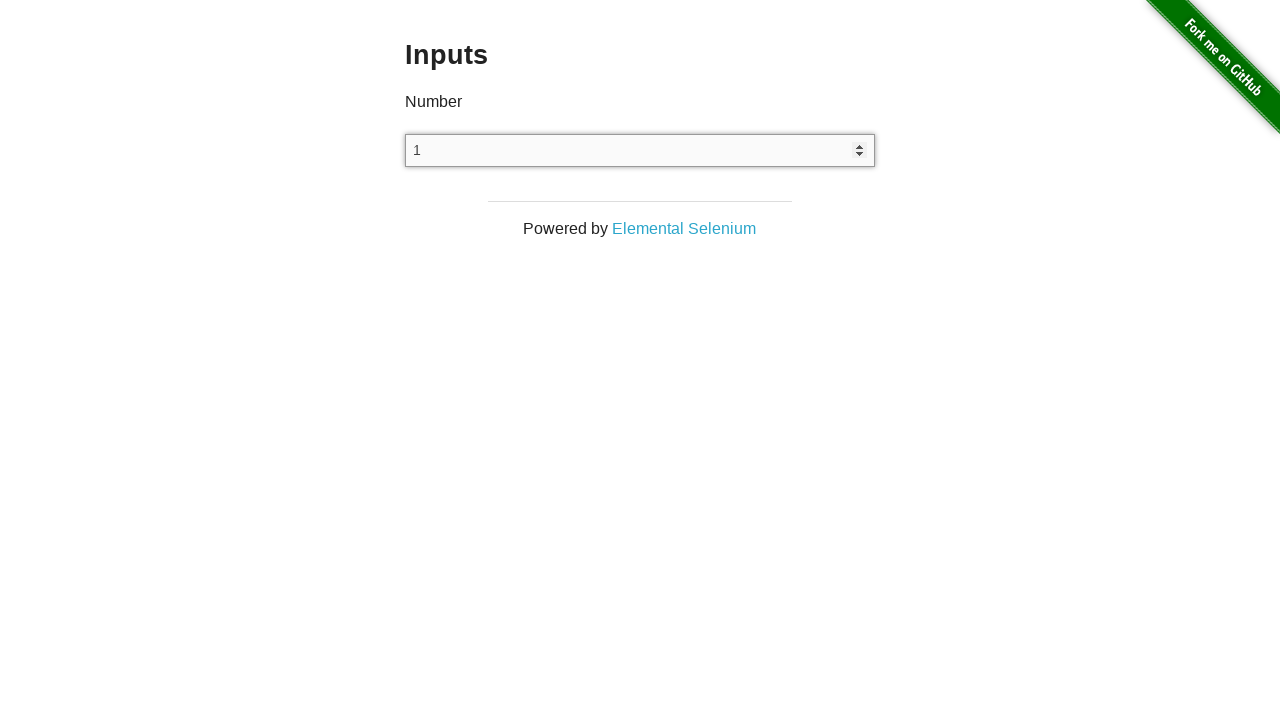